Tests page scrolling functionality by scrolling down 220 pixels using JavaScript execution

Starting URL: https://webkul.com/

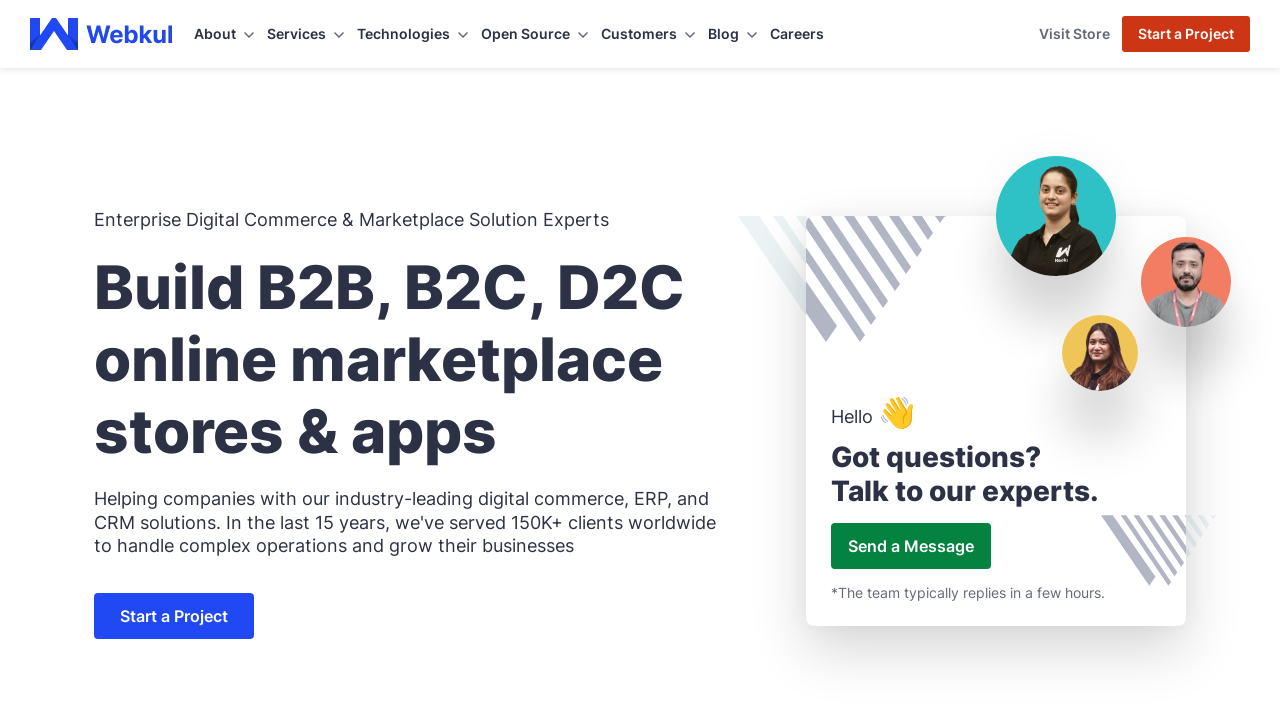

Navigated to https://webkul.com/
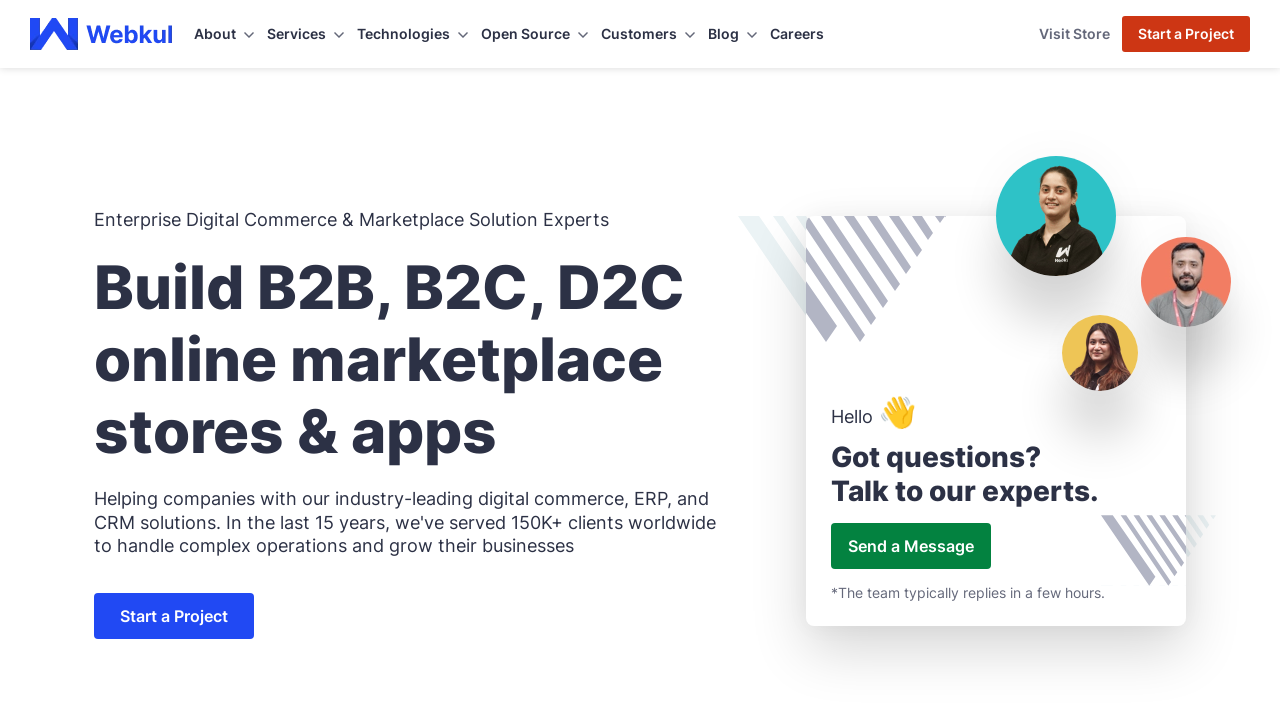

Scrolled page down by 220 pixels using JavaScript
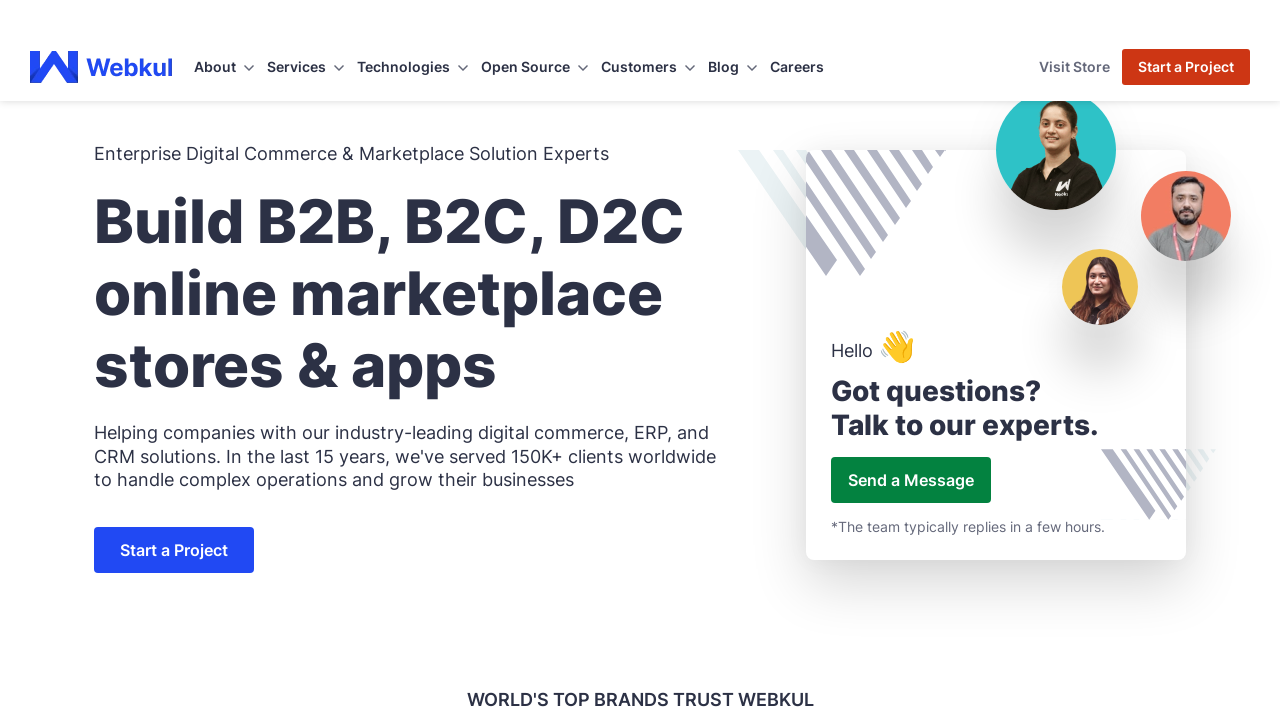

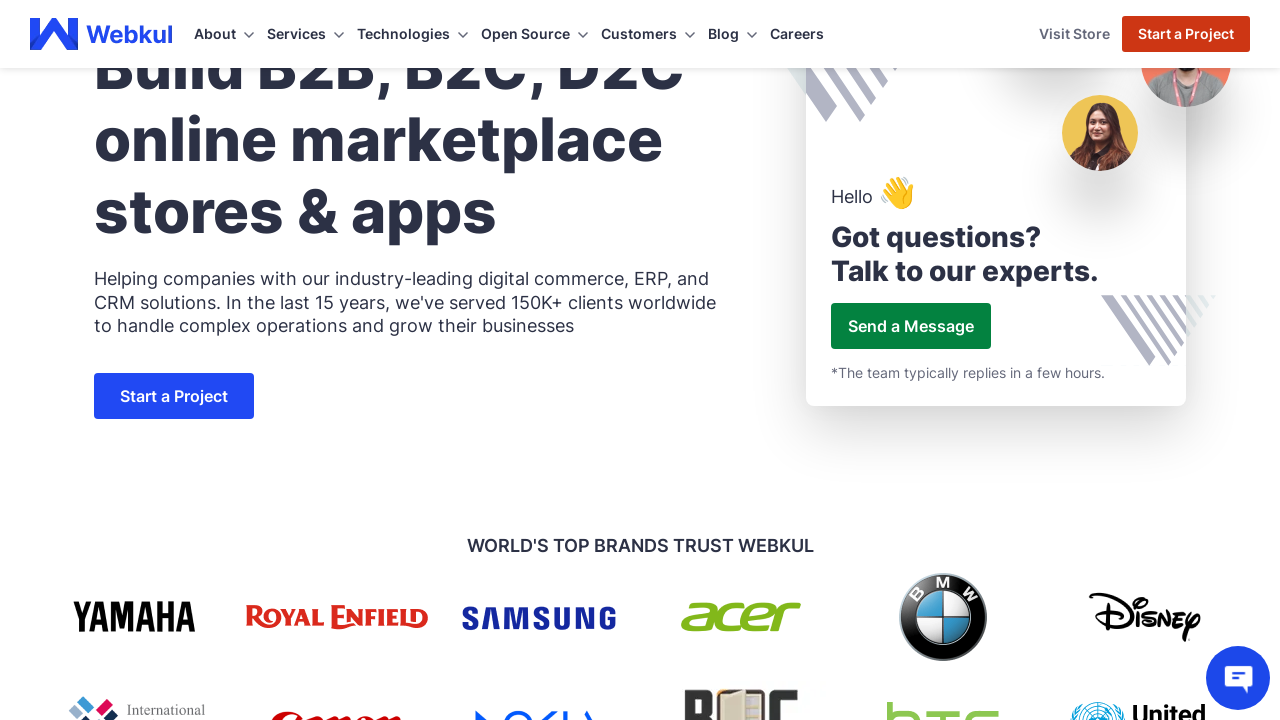